Tests form filling on a practice automation form by entering first name and last name fields using keyboard actions

Starting URL: https://demoqa.com/automation-practice-form

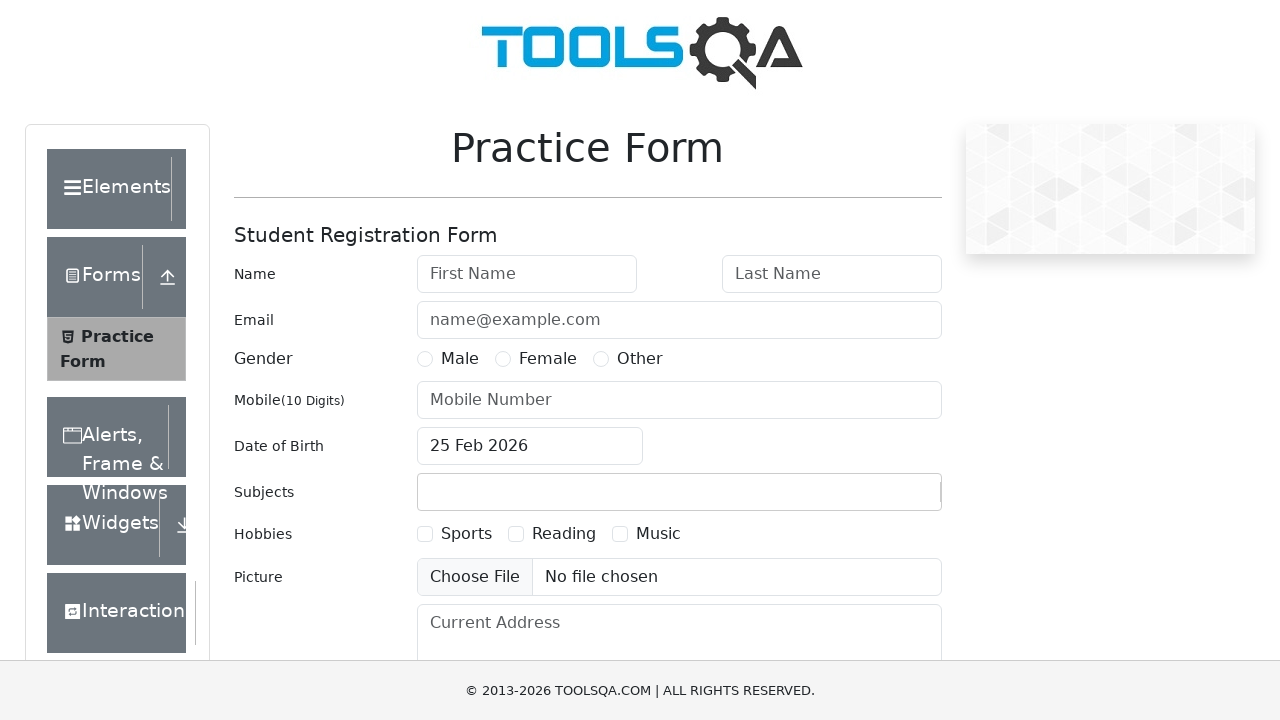

Located first name input field
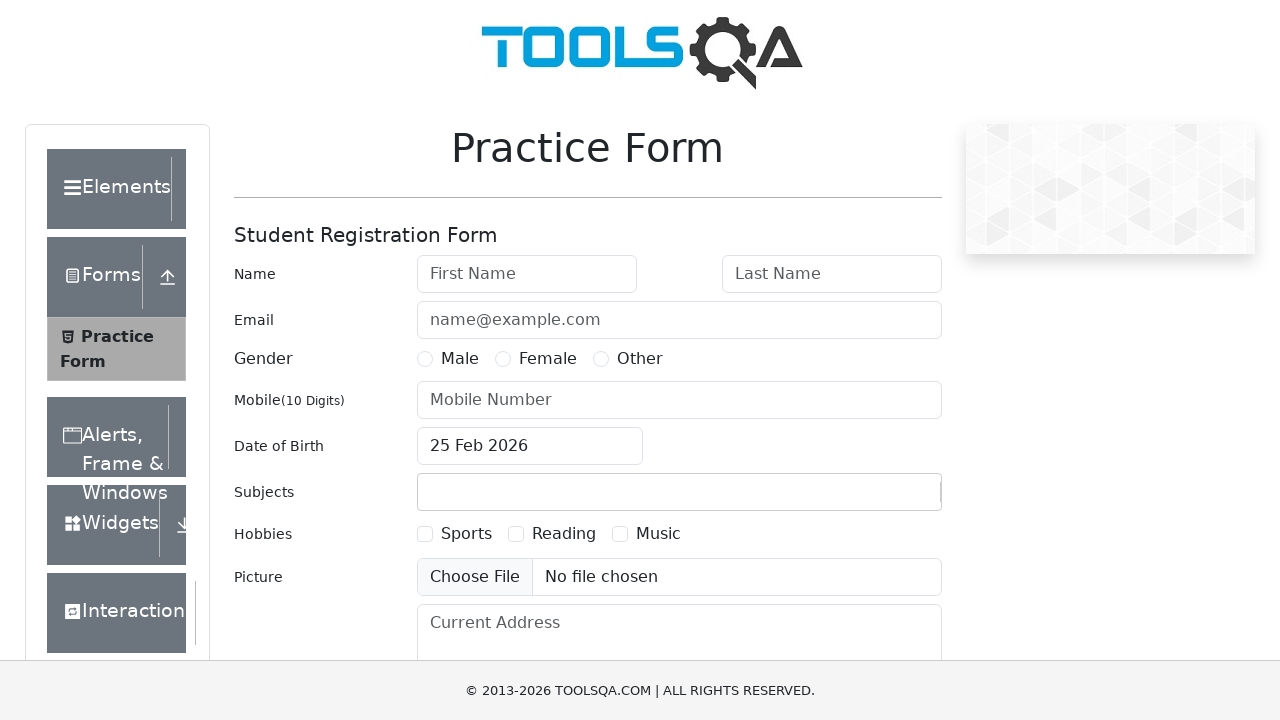

Clicked on first name field at (527, 274) on xpath=//input[@id='firstName']
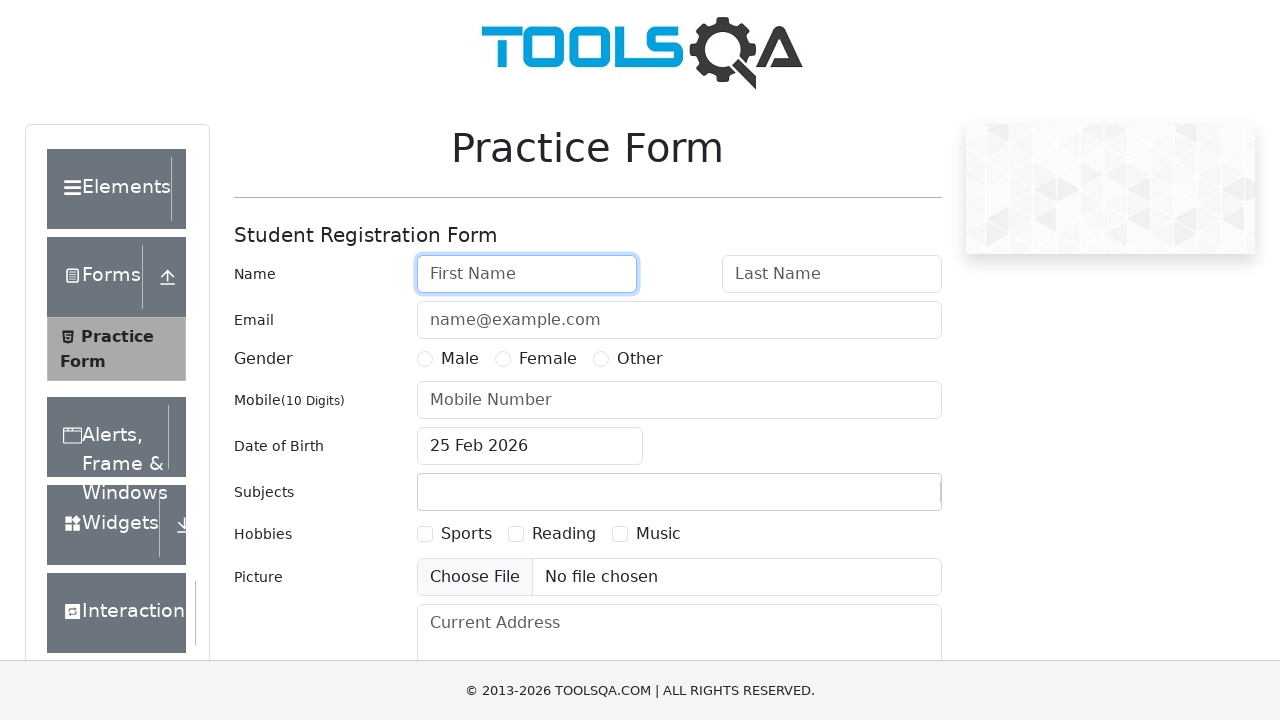

Filled first name field with 'Hi, Mr Khan' on xpath=//input[@id='firstName']
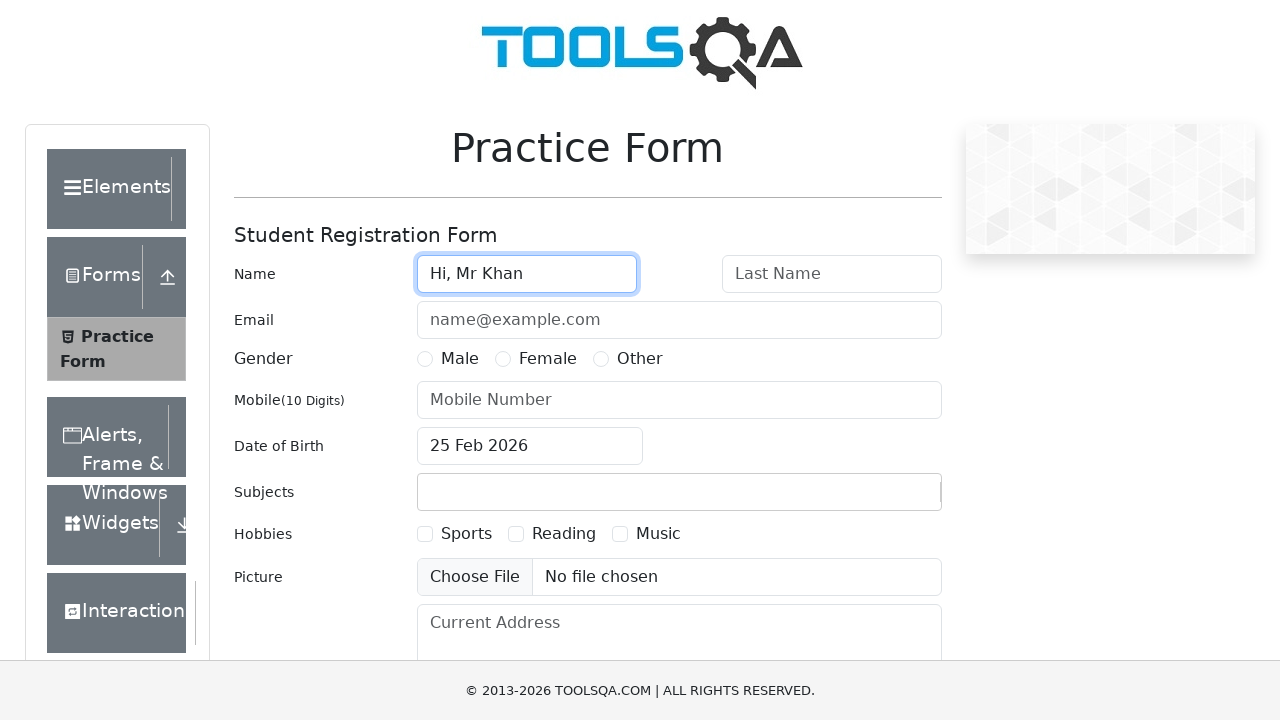

Pressed Tab to navigate to next field
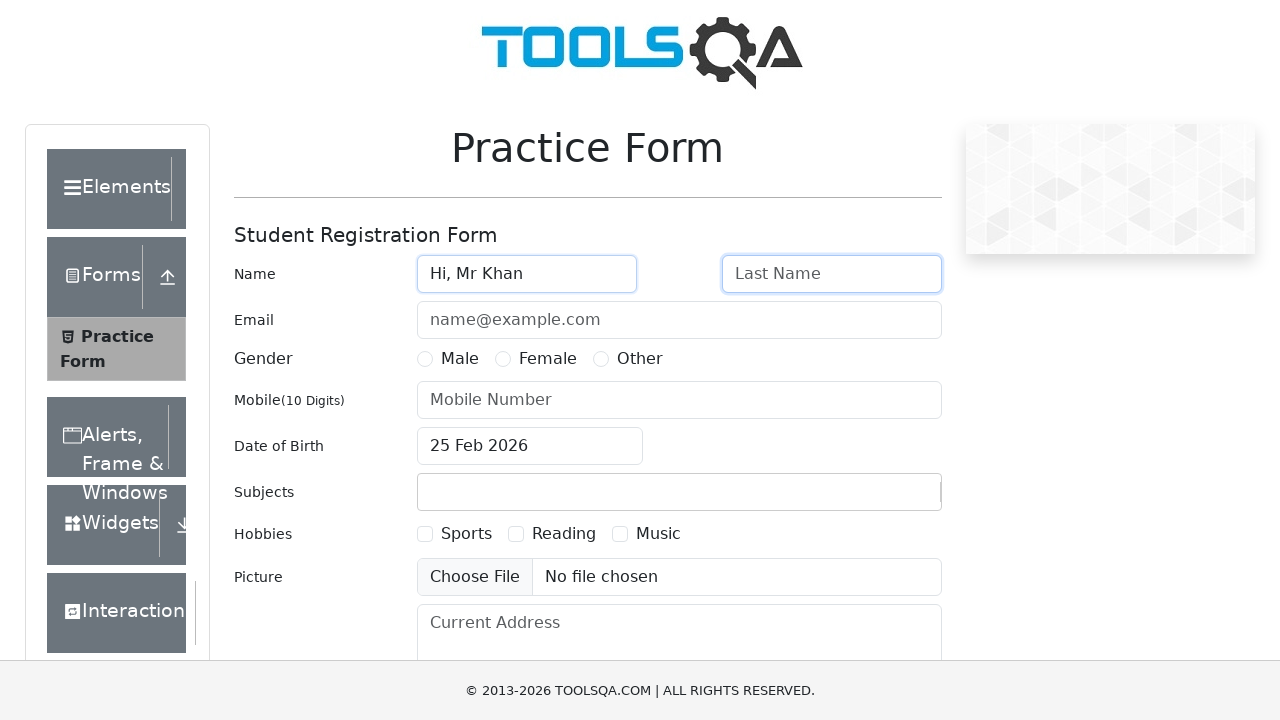

Located last name input field
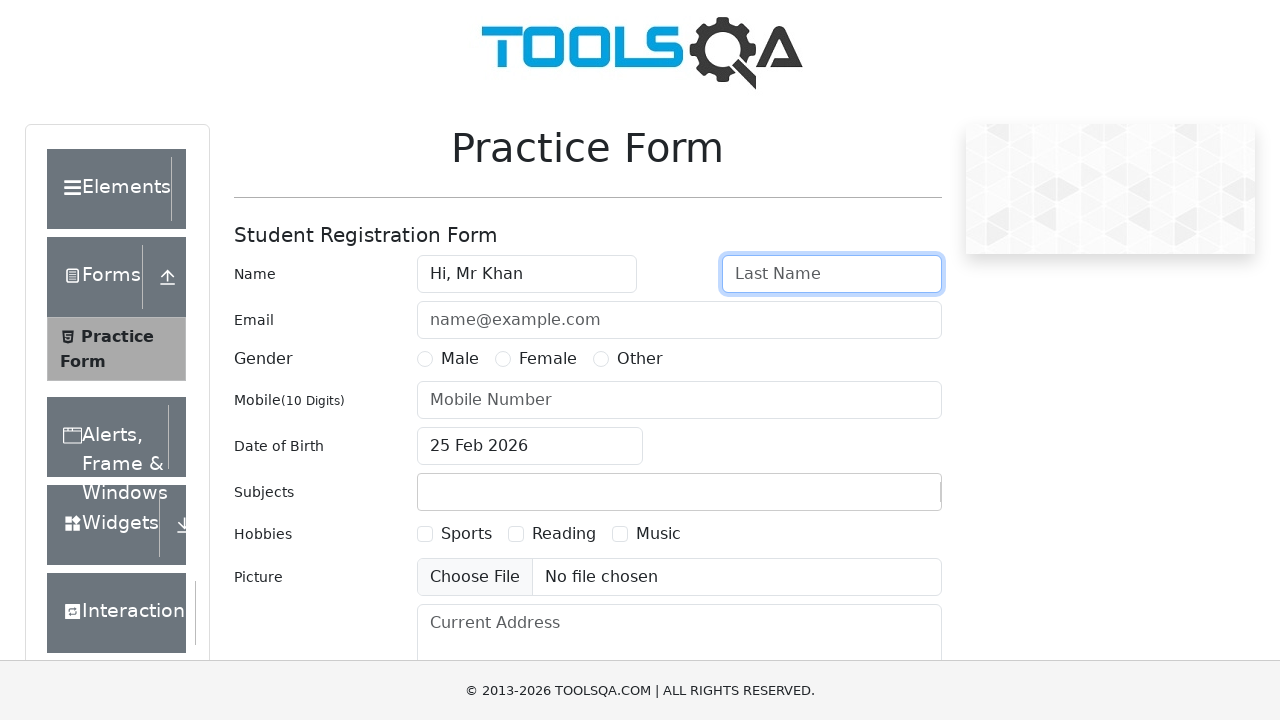

Clicked on last name field at (832, 274) on xpath=//input[@id='lastName']
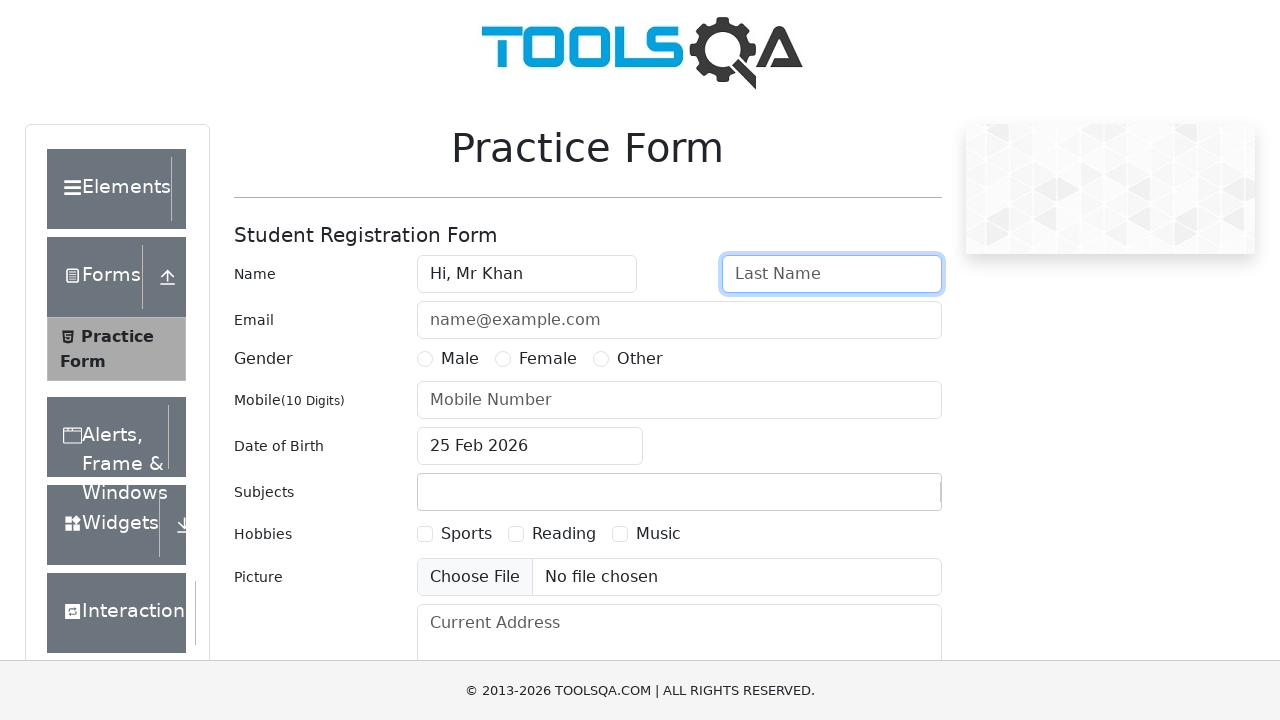

Filled last name field with 'Hi, Mr Khan' on xpath=//input[@id='lastName']
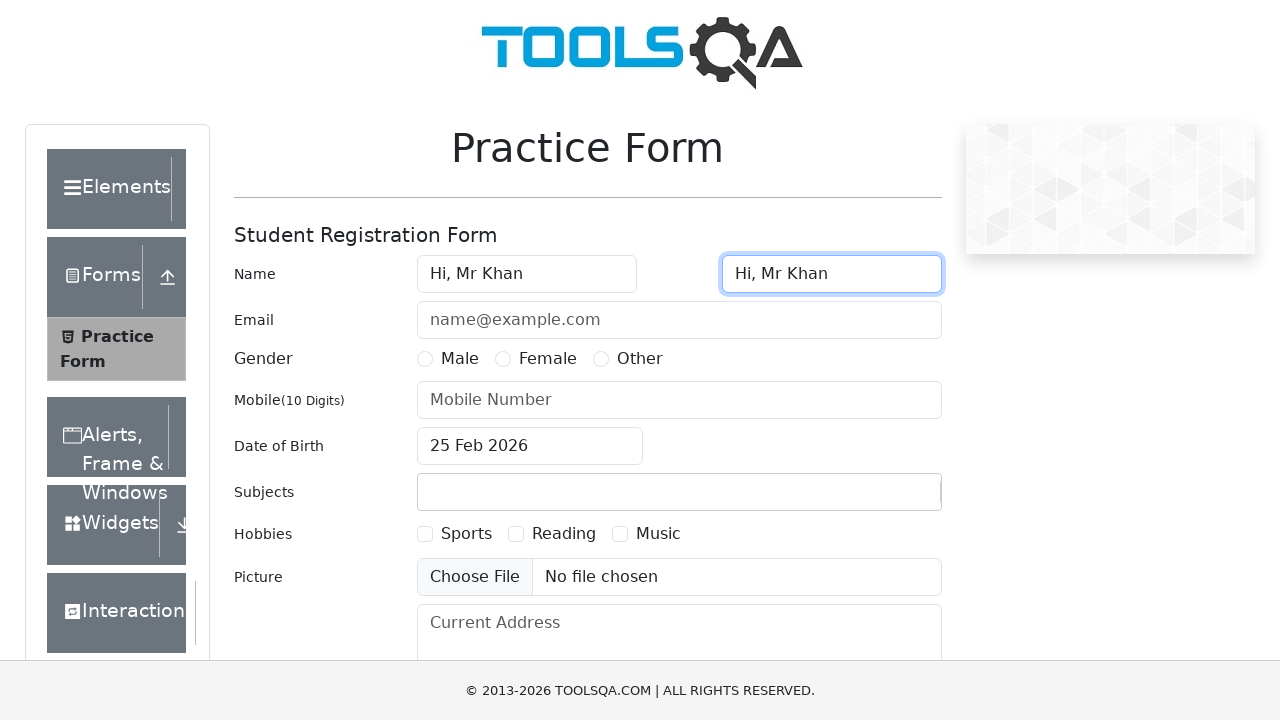

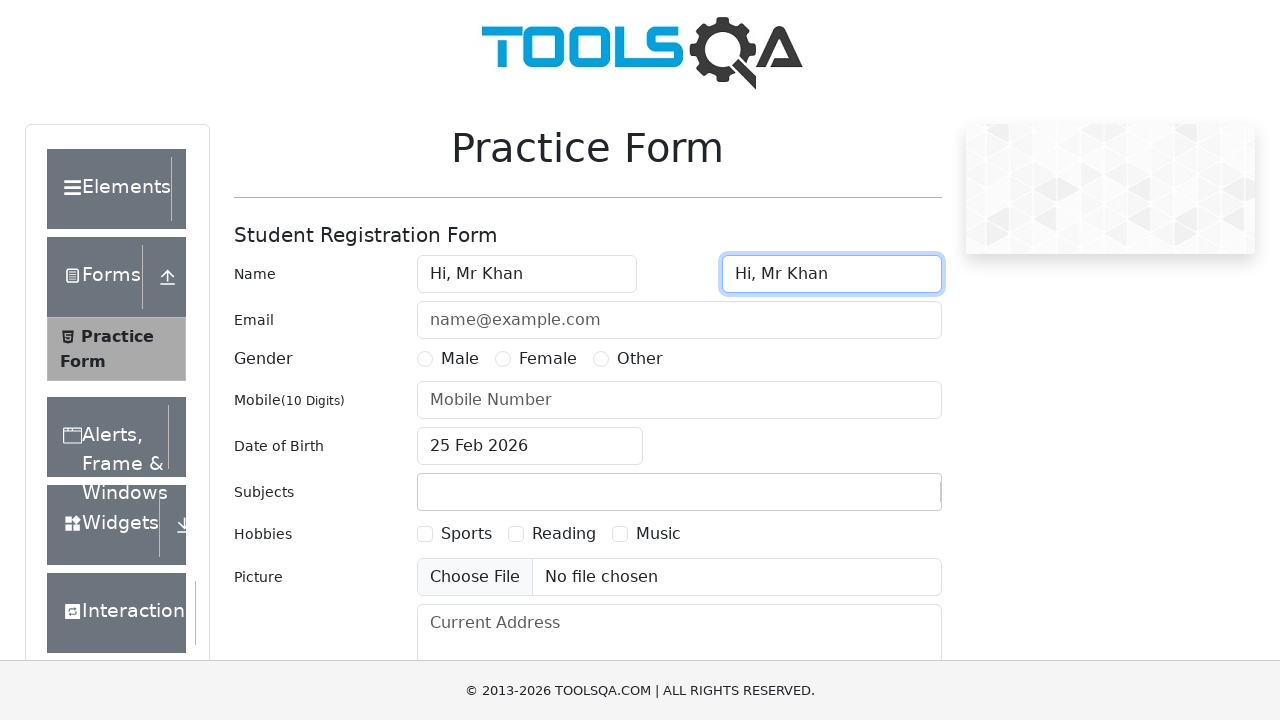